Tests the Drik Panchang muhurat search functionality by filling in a city name and date, then clicking the datepicker close button to submit the search and verify the result card loads.

Starting URL: https://www.drikpanchang.com/muhurat/panchaka-rahita-muhurat.html

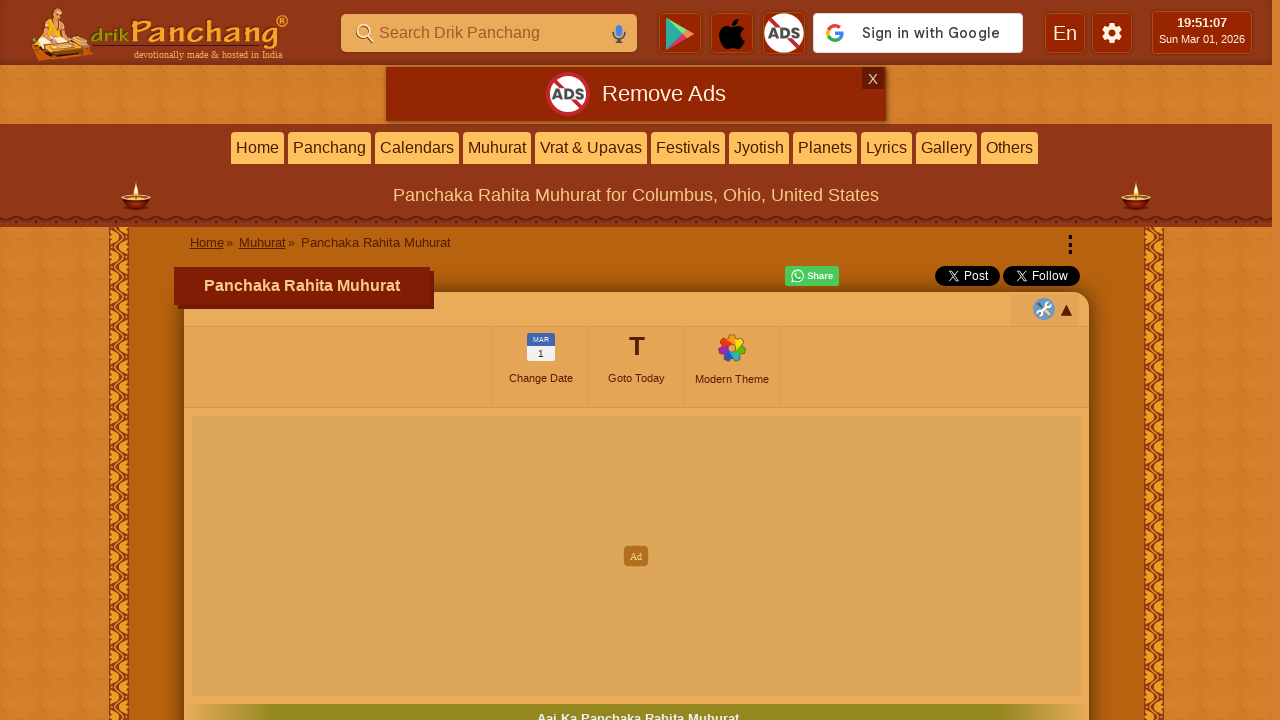

Waited for page to fully load (networkidle)
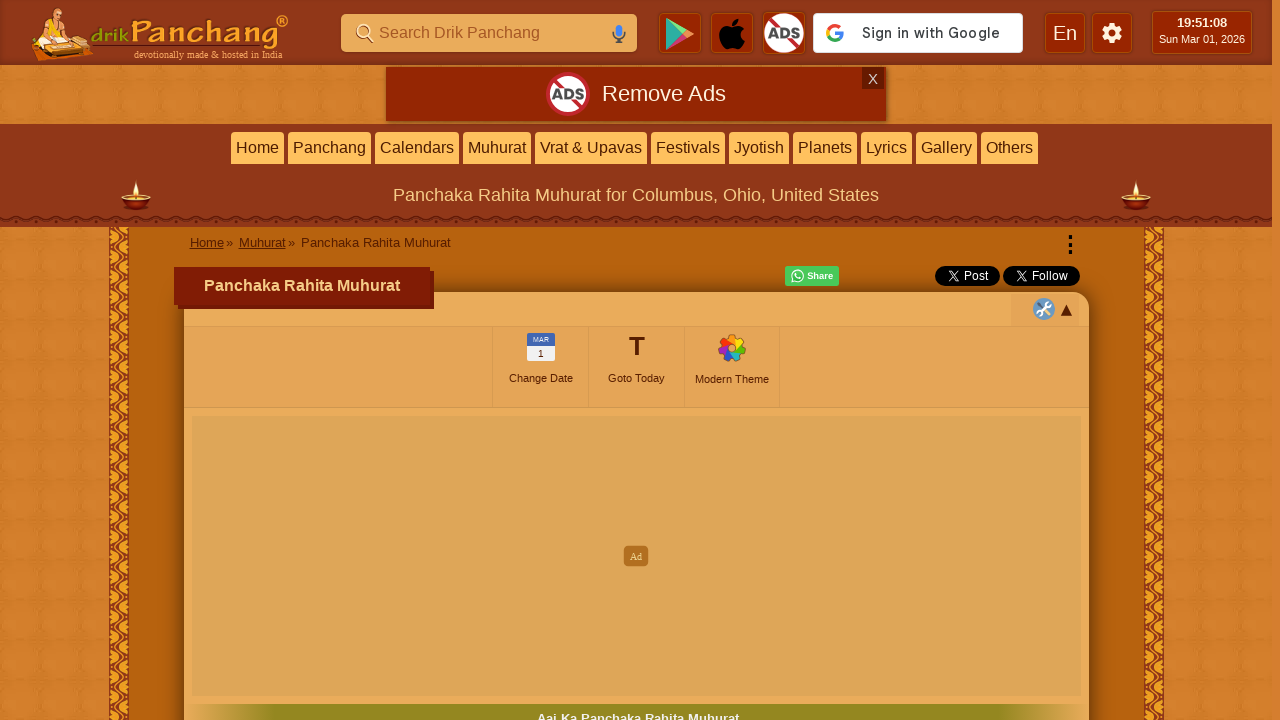

Cleared city search field on #dp-direct-city-search
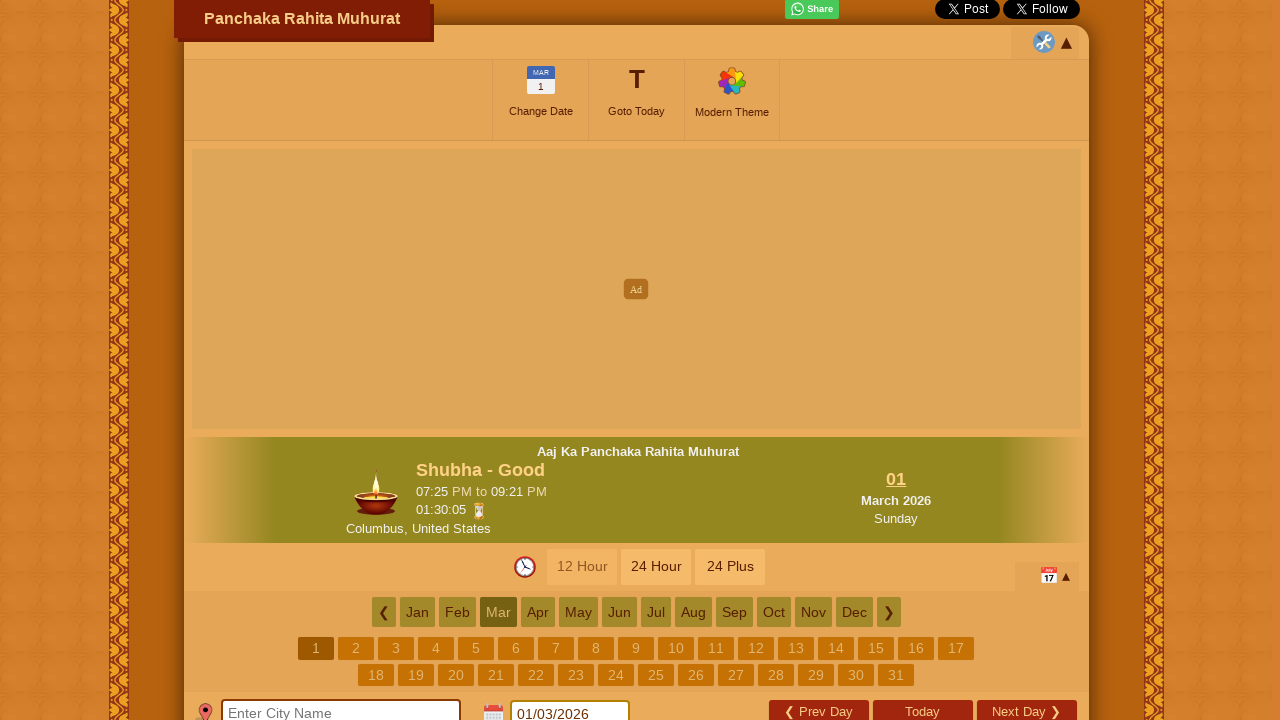

Filled city search field with 'Chennai' on #dp-direct-city-search
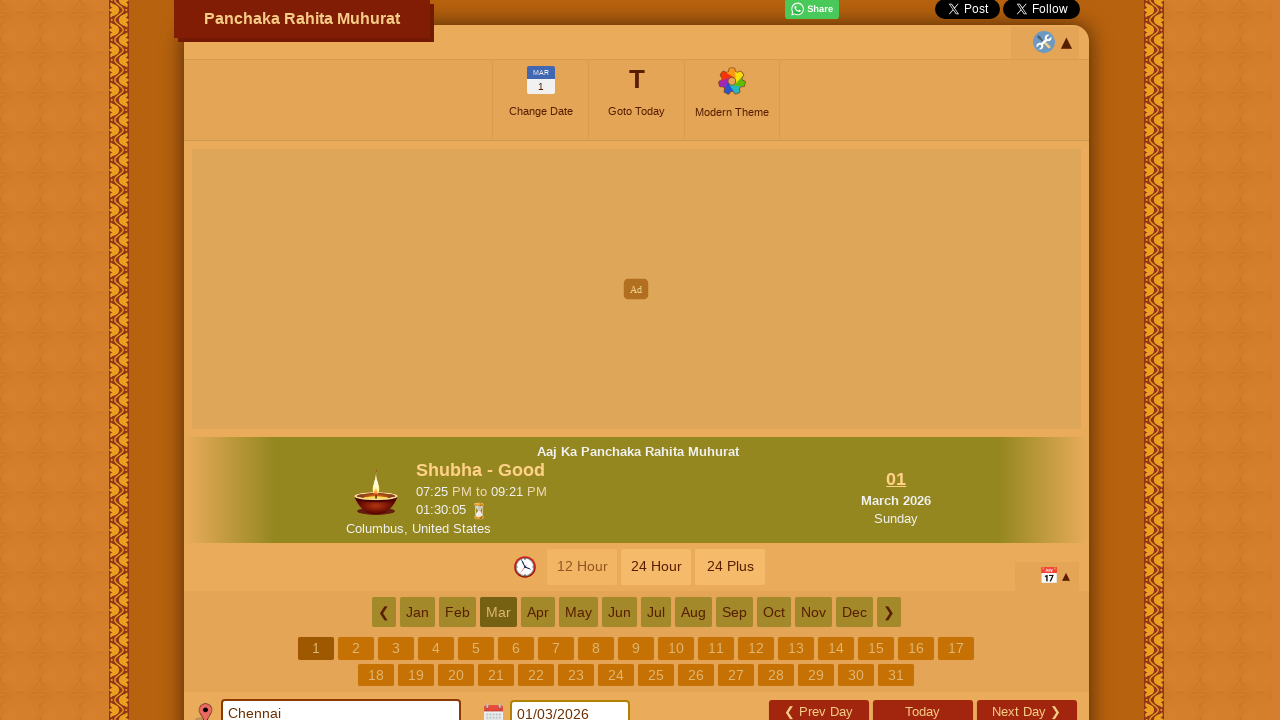

Cleared date picker field on #dp-date-picker
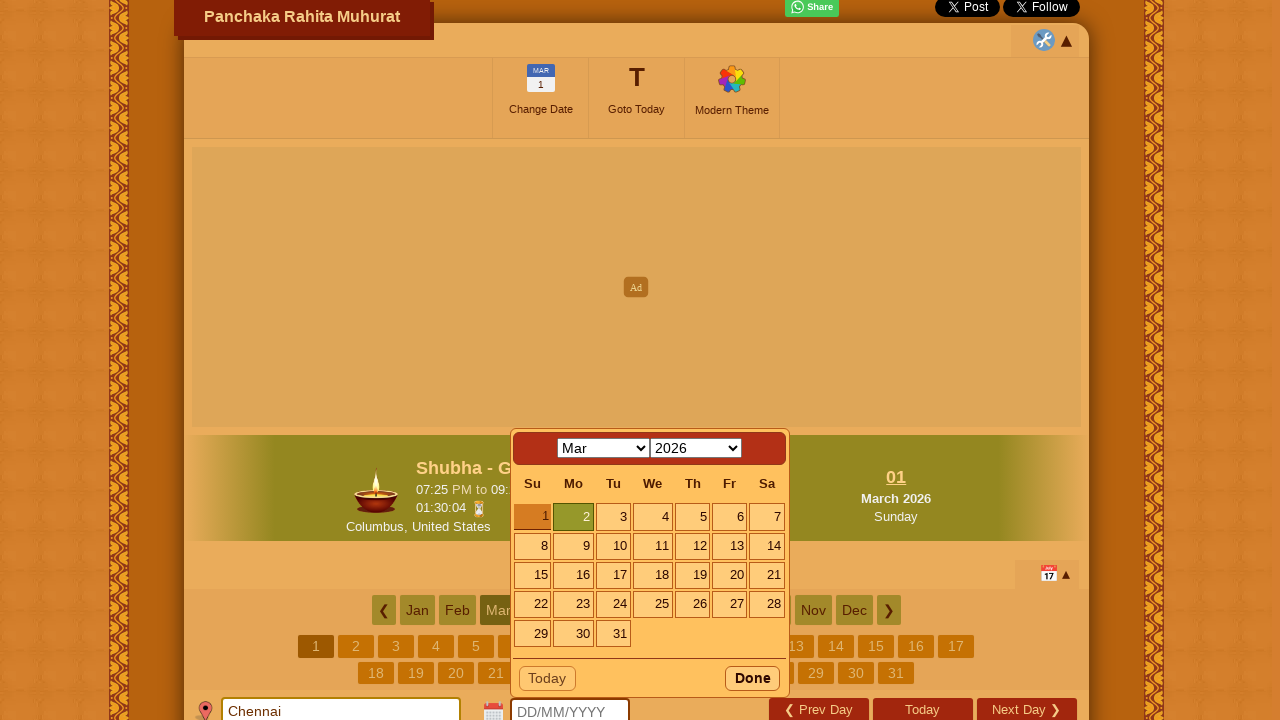

Filled date picker field with '15/03/2025' on #dp-date-picker
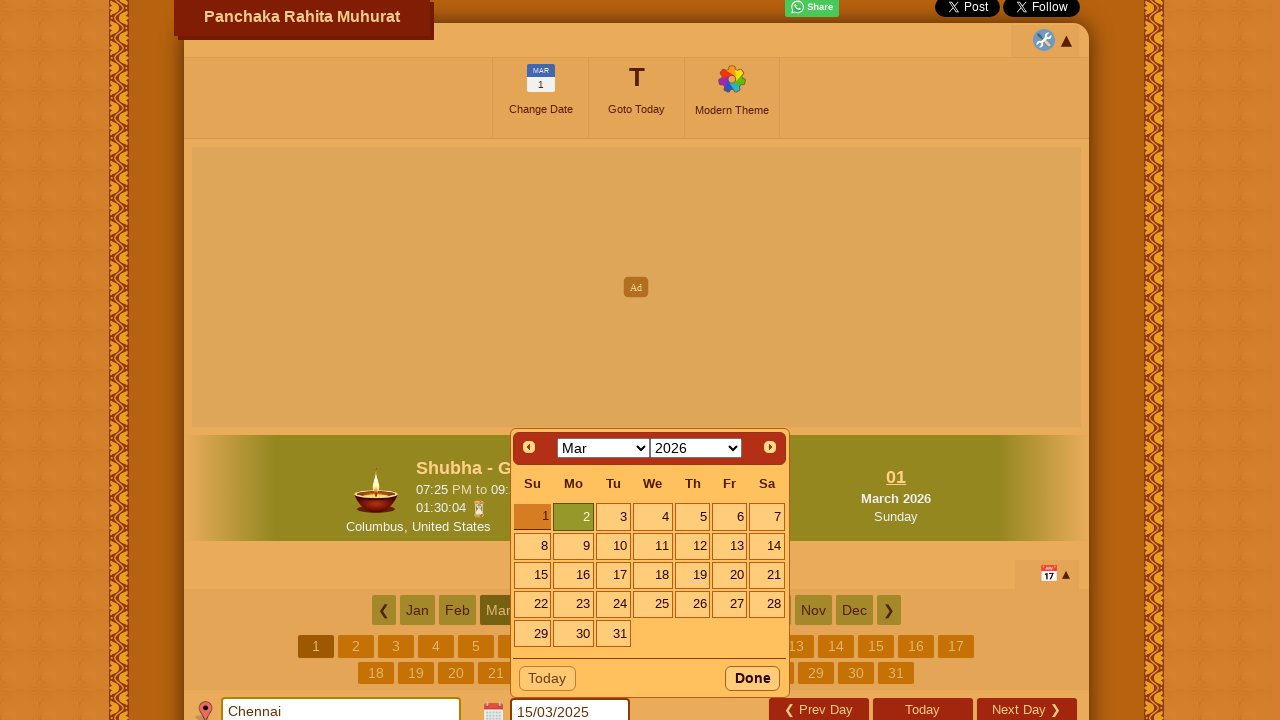

Datepicker close button appeared
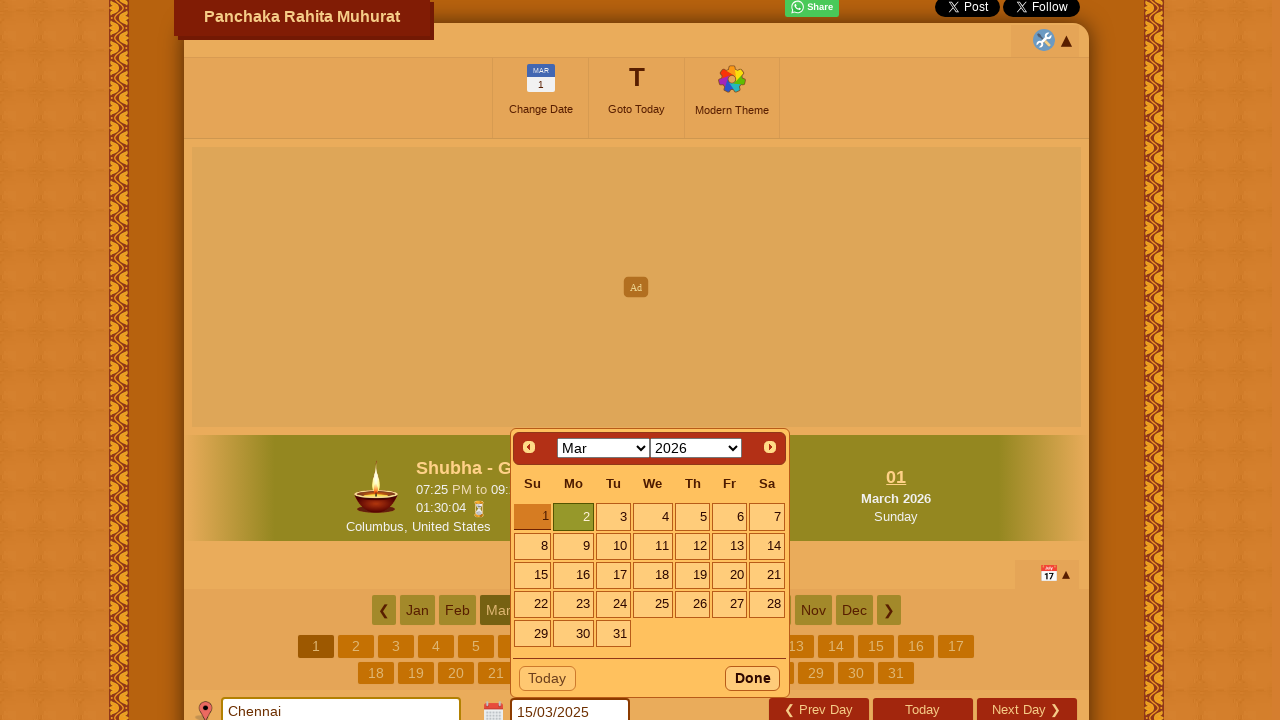

Clicked datepicker close button to submit search at (753, 679) on button.ui-datepicker-close.ui-state-default.ui-priority-primary.ui-corner-all
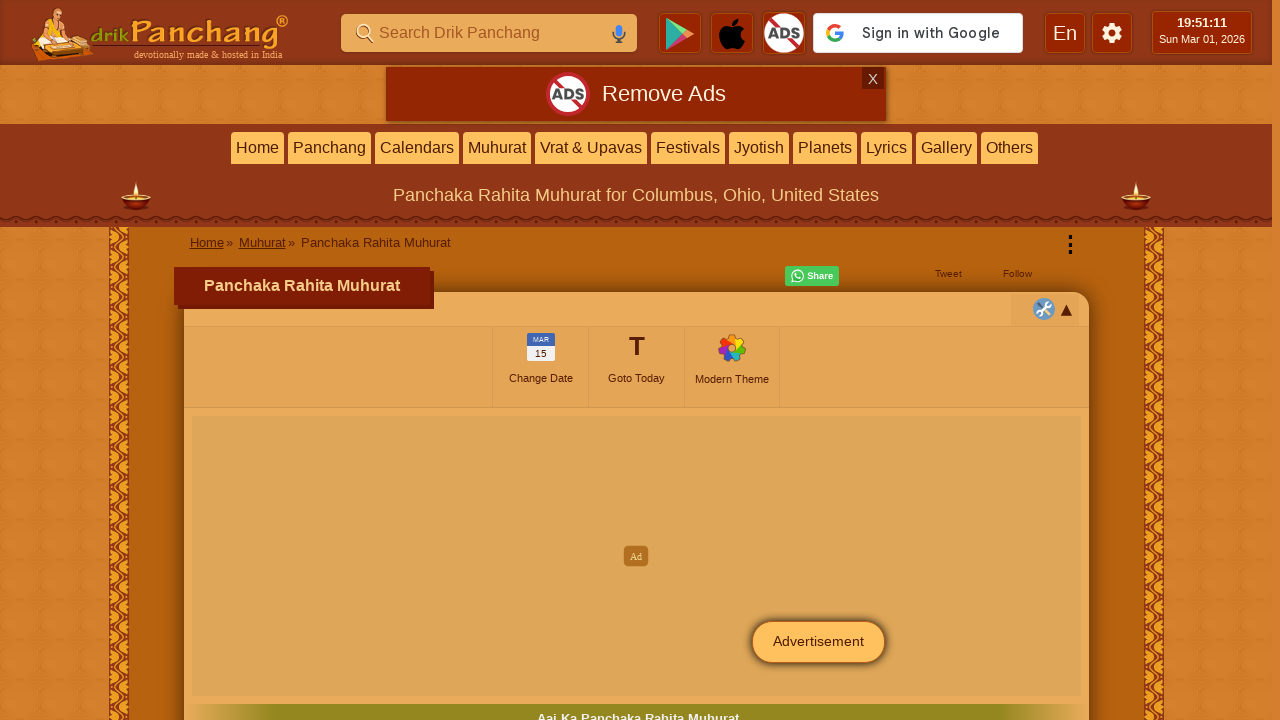

Muhurat result card loaded successfully
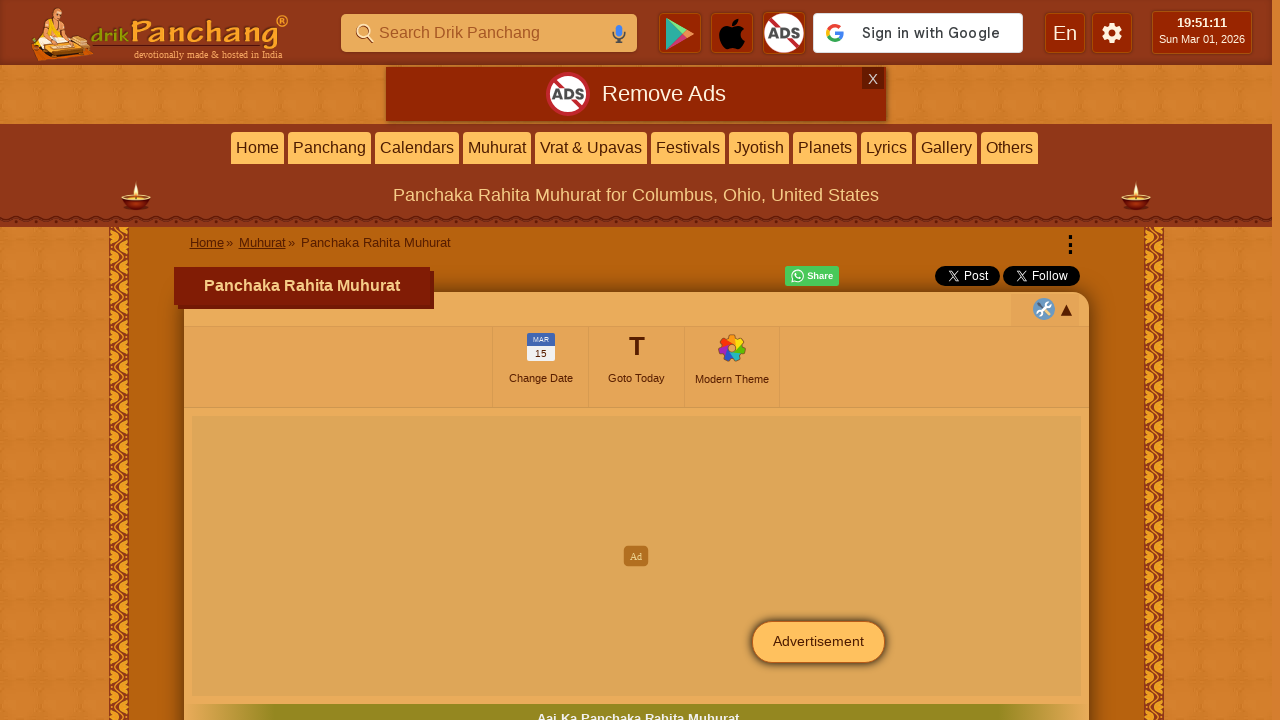

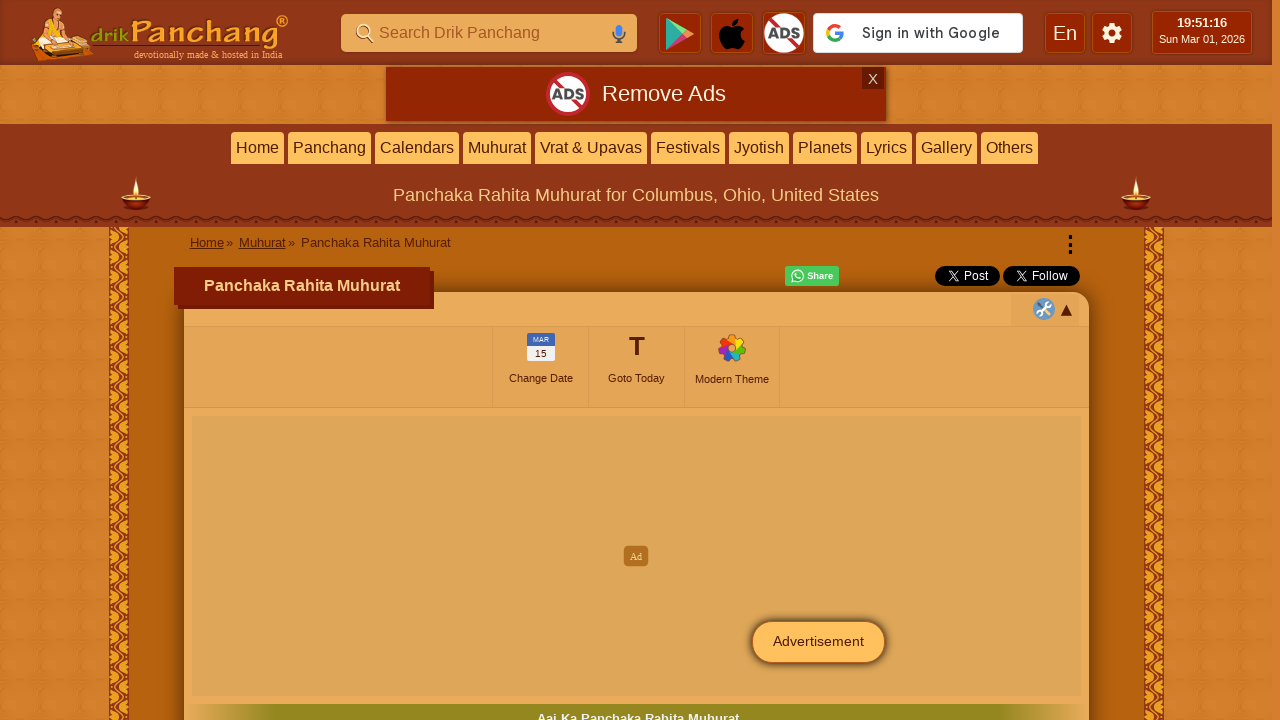